Tests that the password field is mandatory by submitting the form with only a username and verifying the error message

Starting URL: https://www.saucedemo.com/

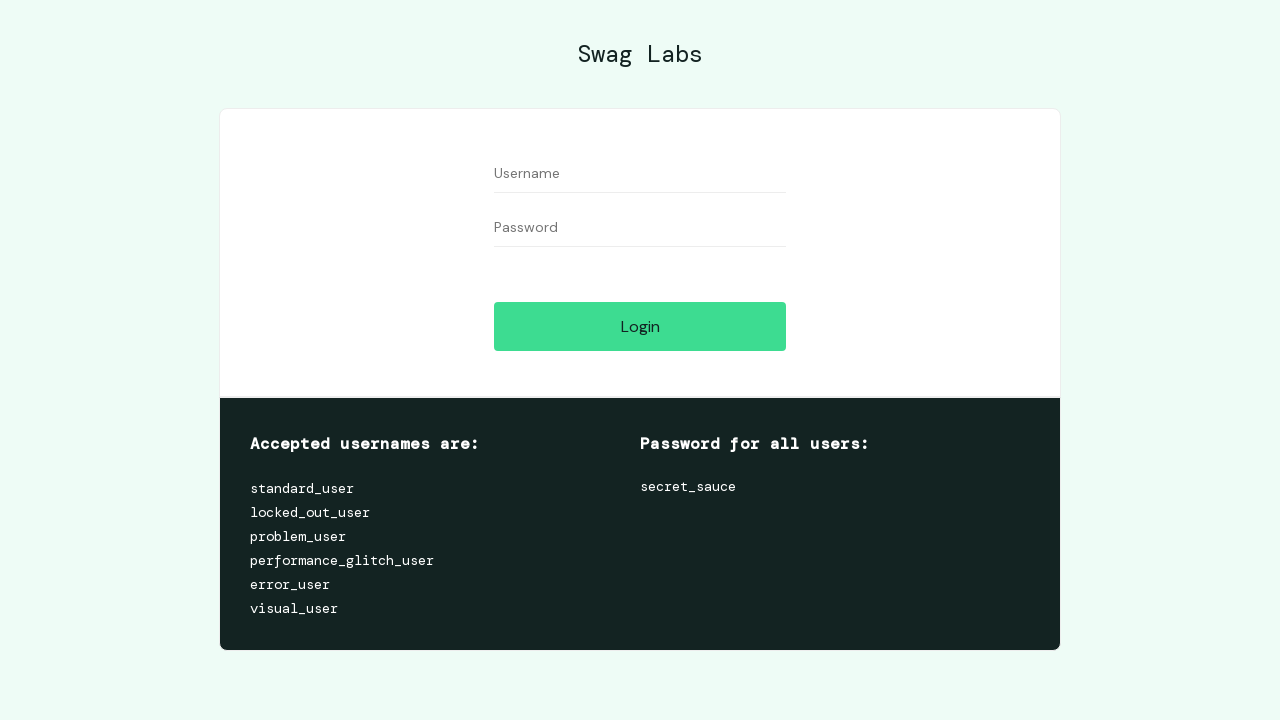

Navigated to Sauce Labs login page
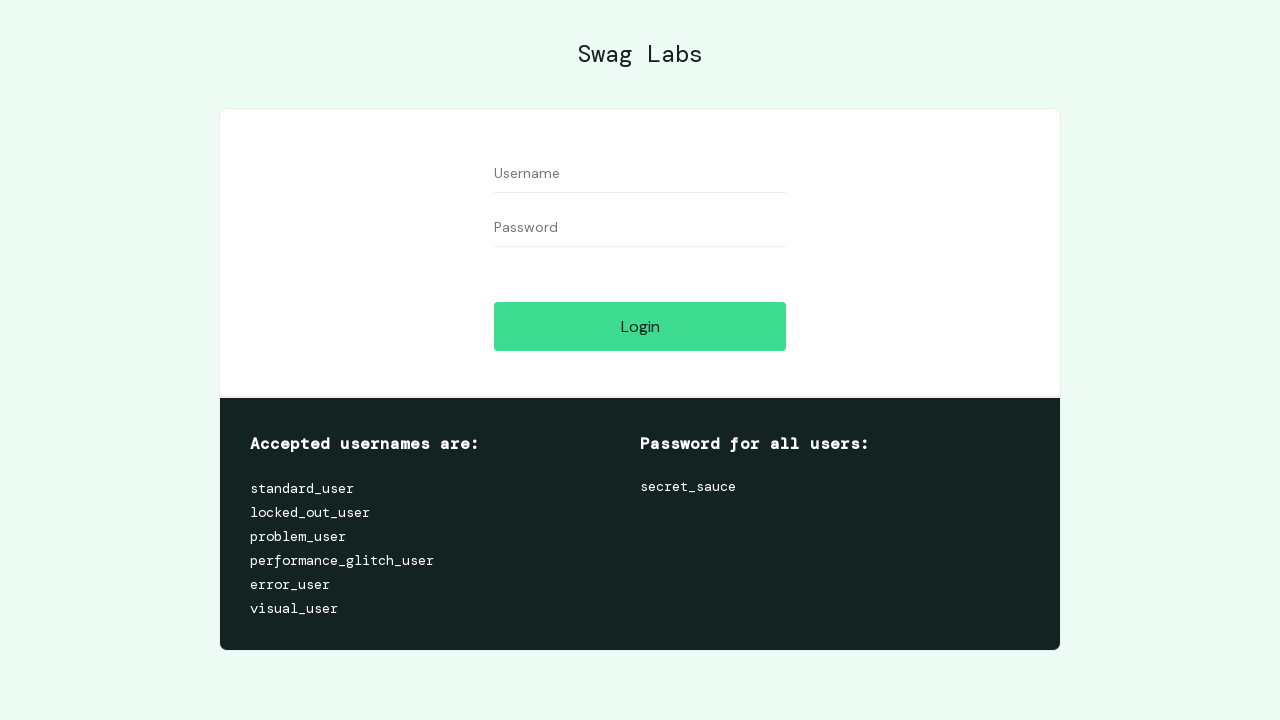

Filled username field with 'standard_user' on #user-name
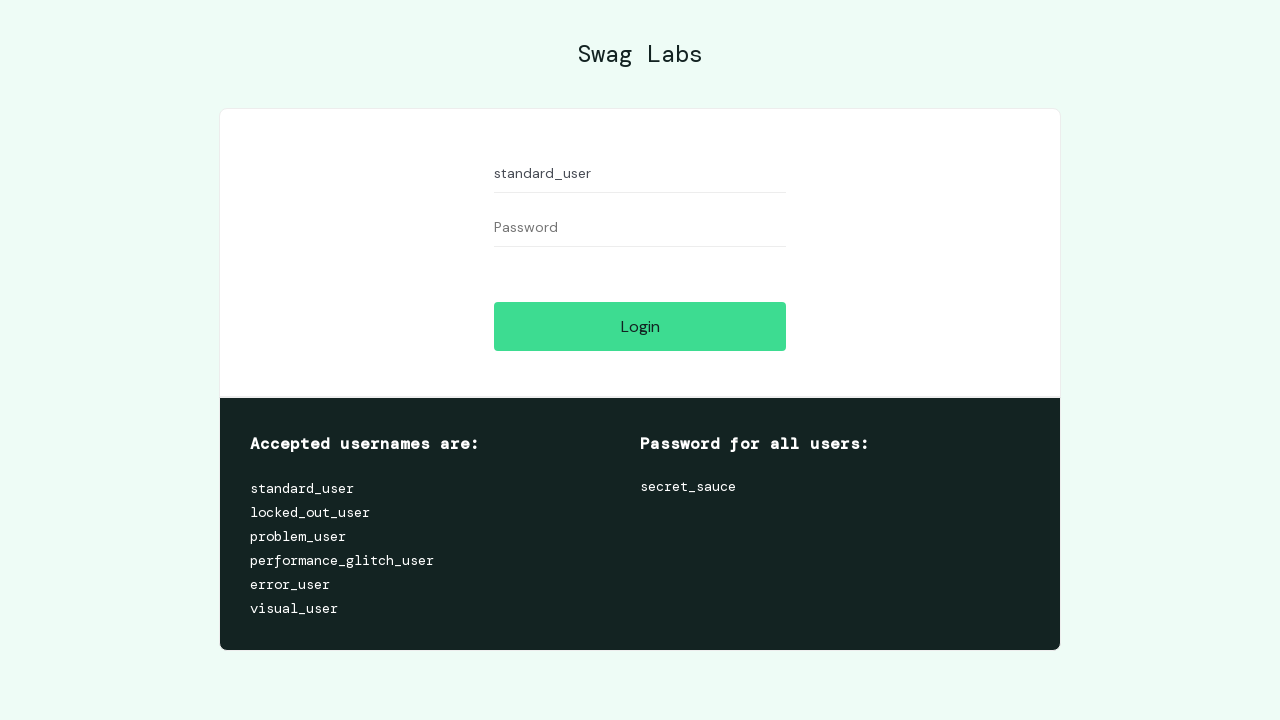

Clicked login button without entering password at (640, 326) on #login-button
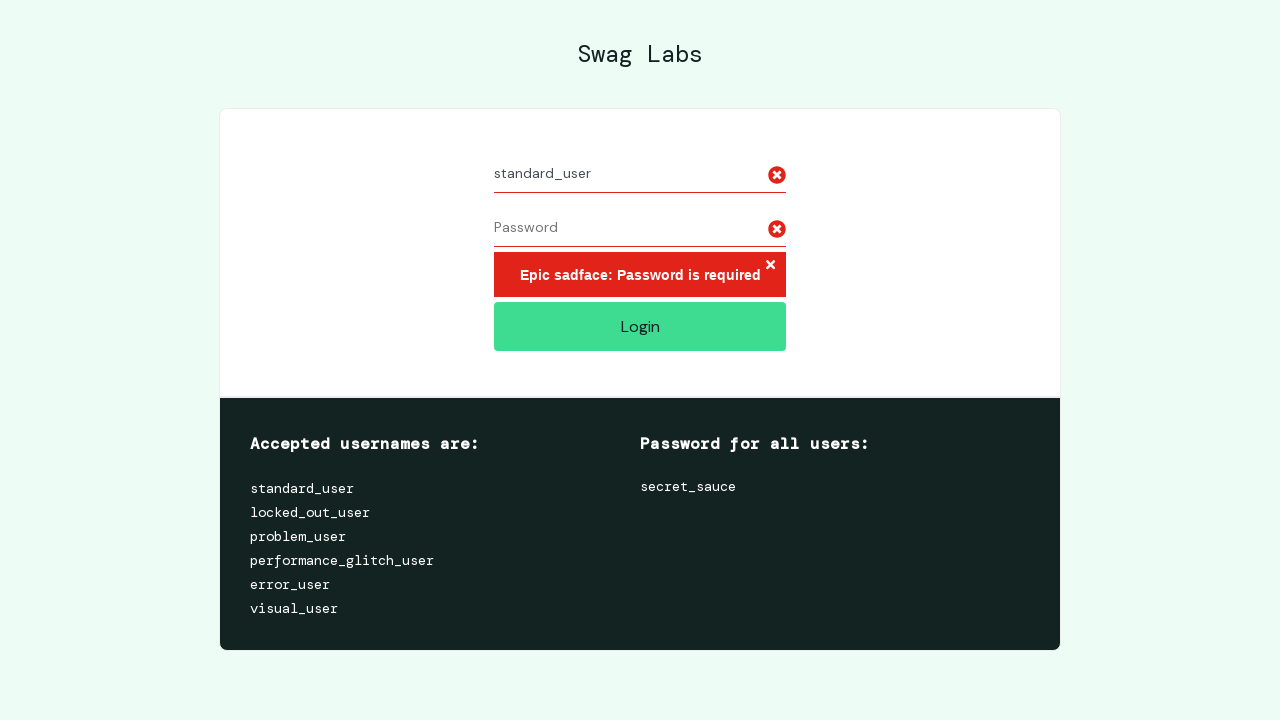

Retrieved error message text
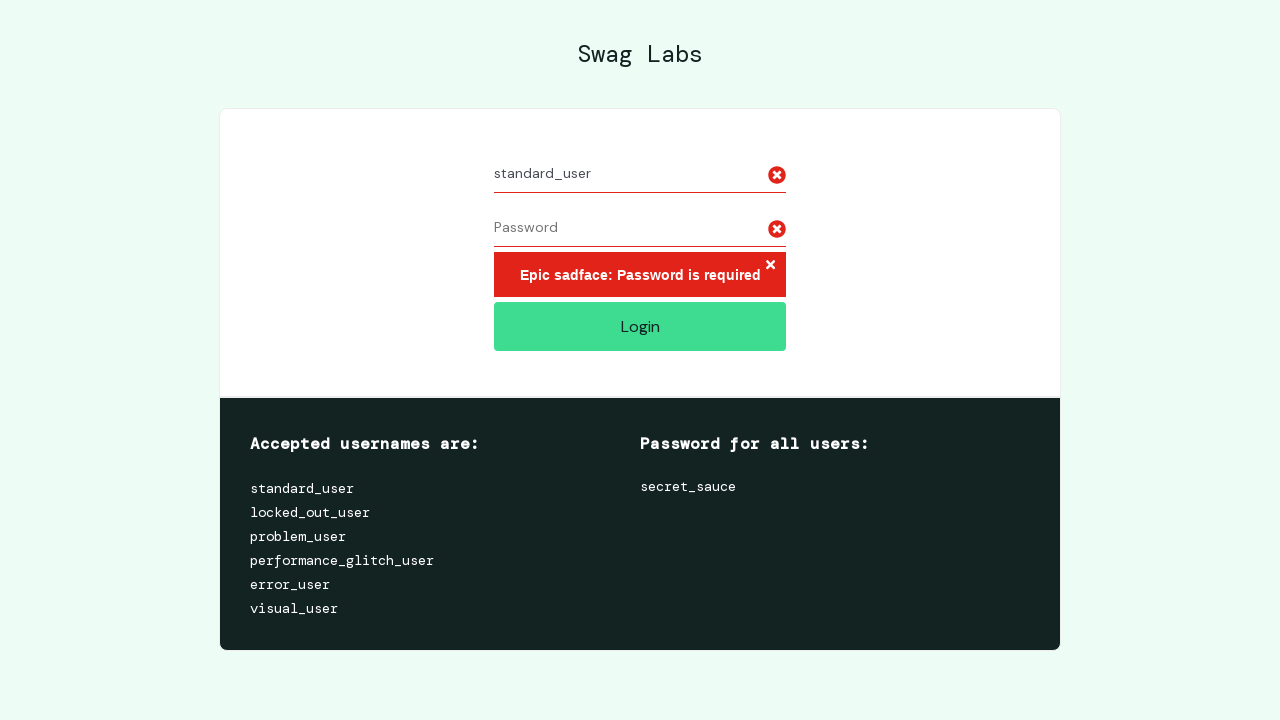

Verified error message confirms password is required
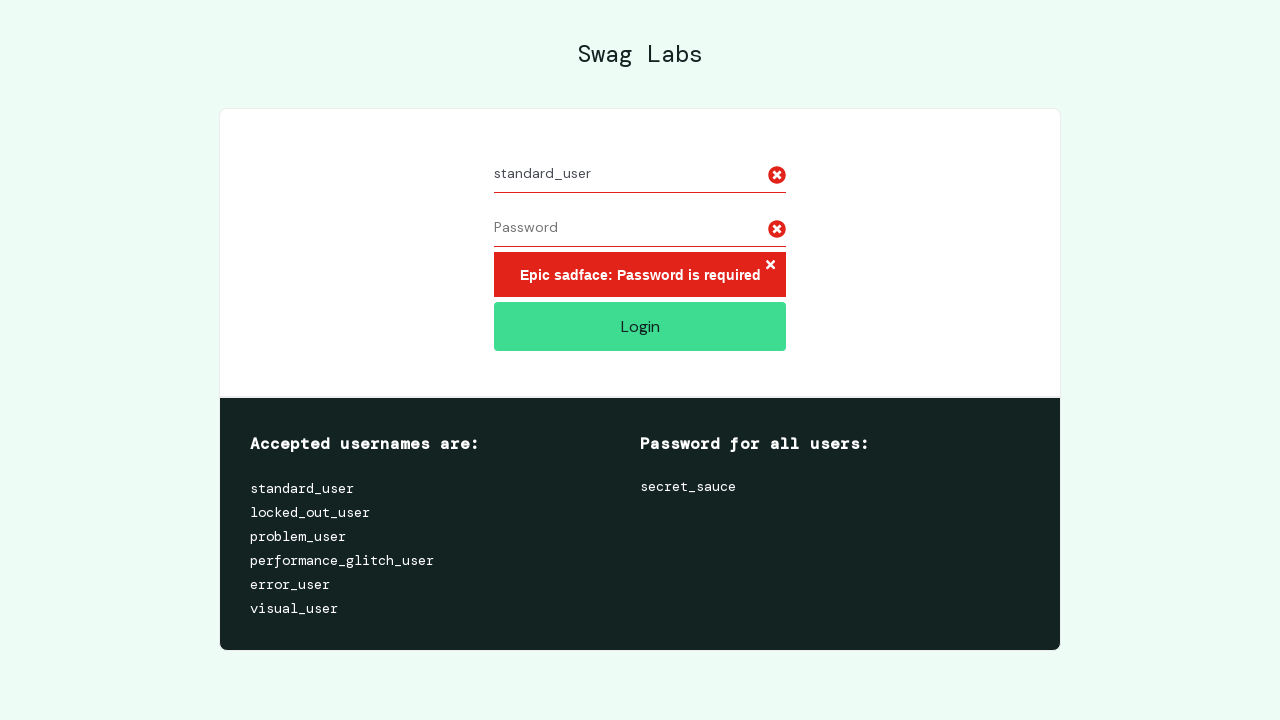

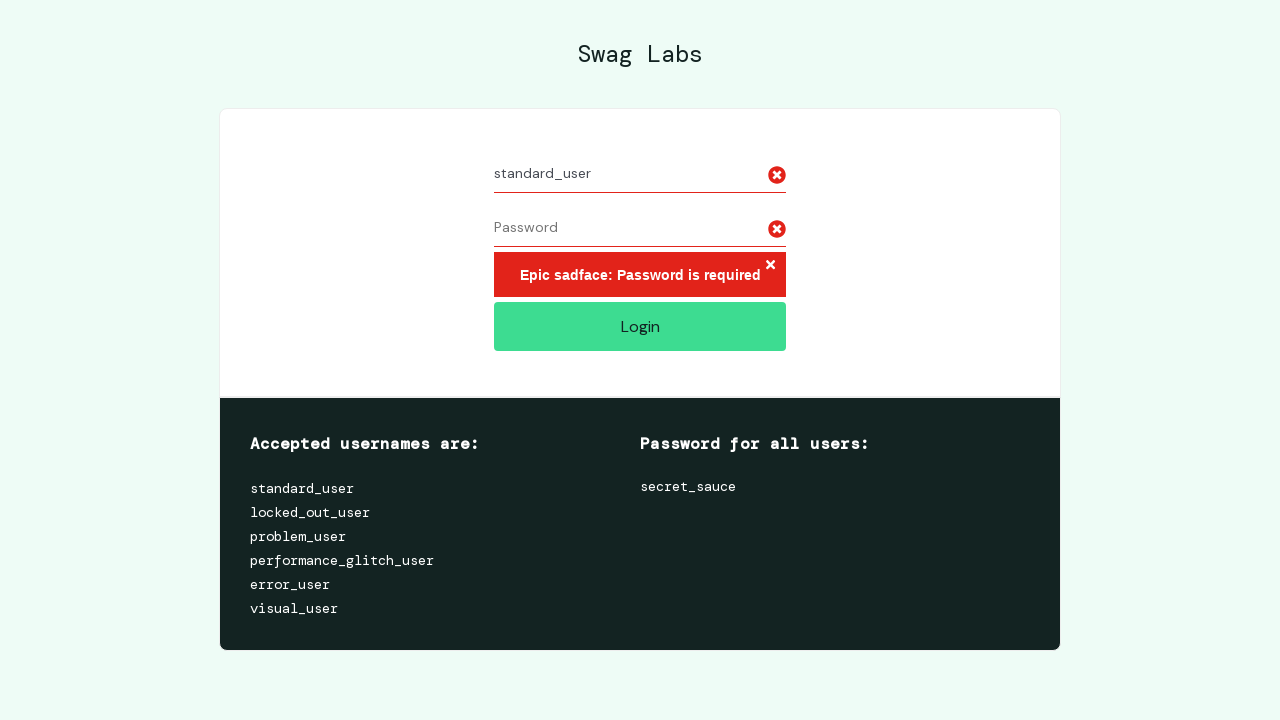